Navigates to the Korean Meteorological Administration weather commentary page and verifies that weather paragraph content is displayed

Starting URL: https://www.weather.go.kr/w/weather/commentary.do#view4225

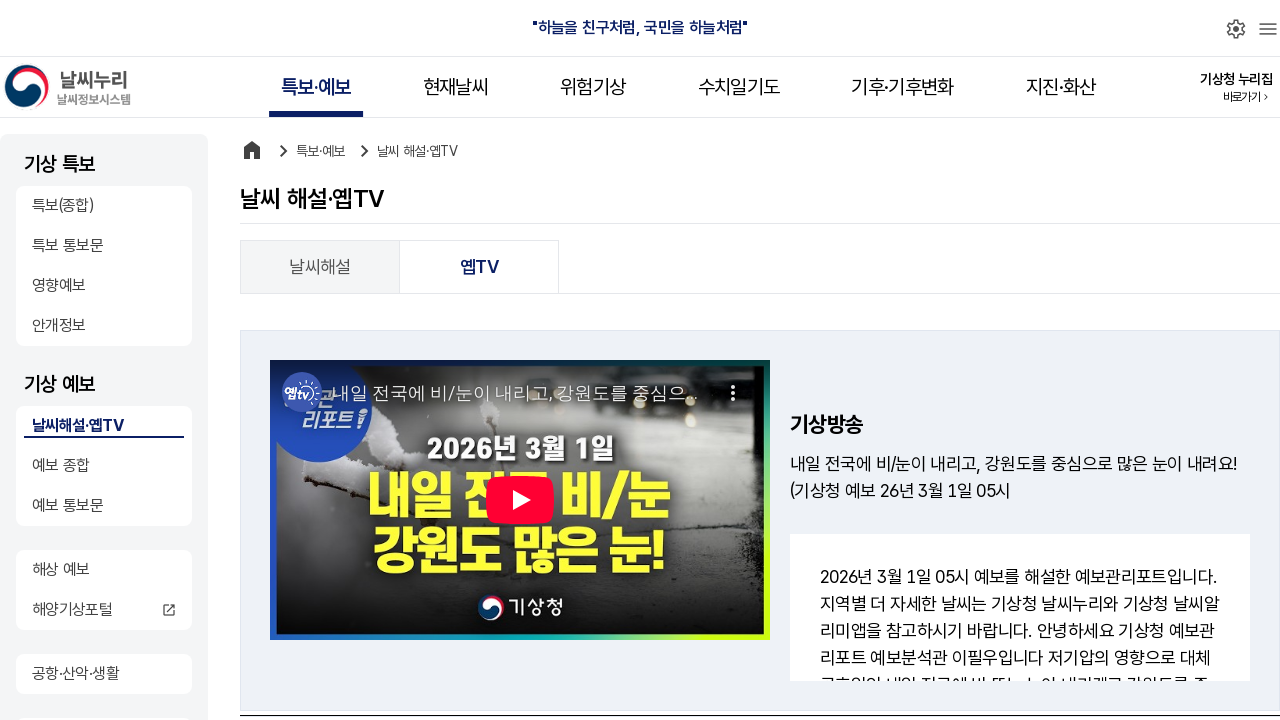

Waited for weather commentary text paragraphs to load
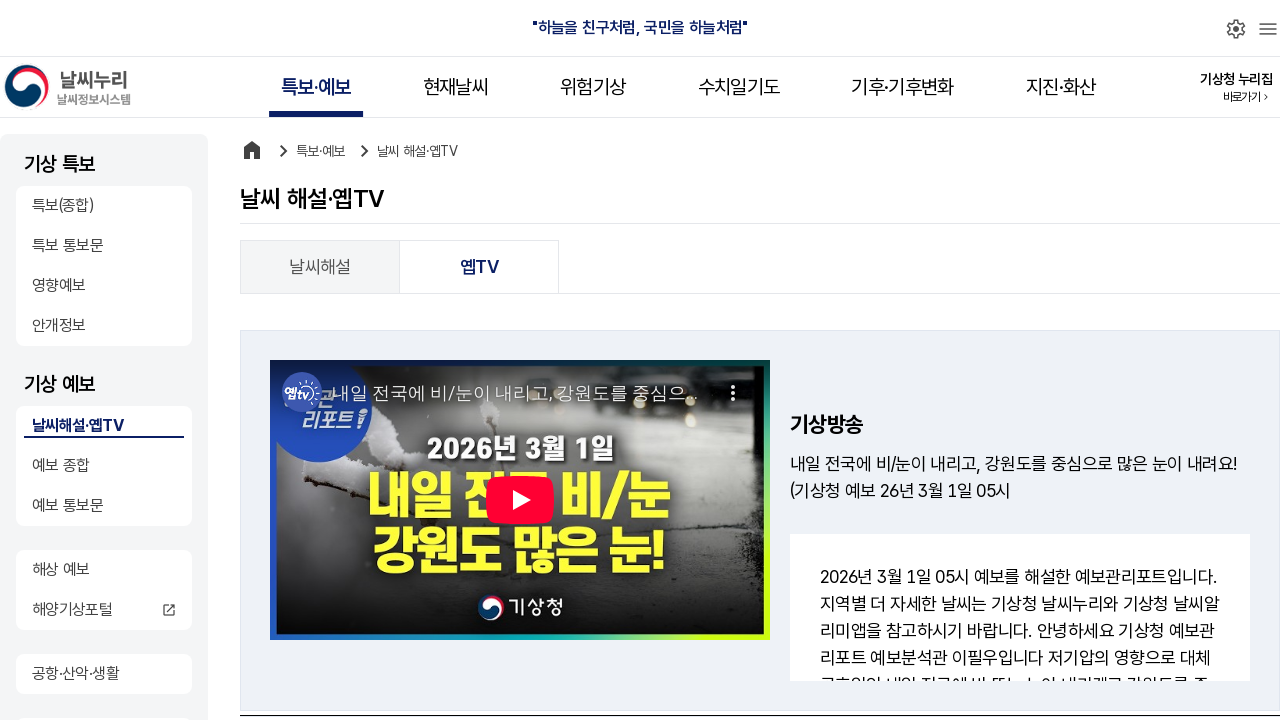

Located weather content paragraph elements
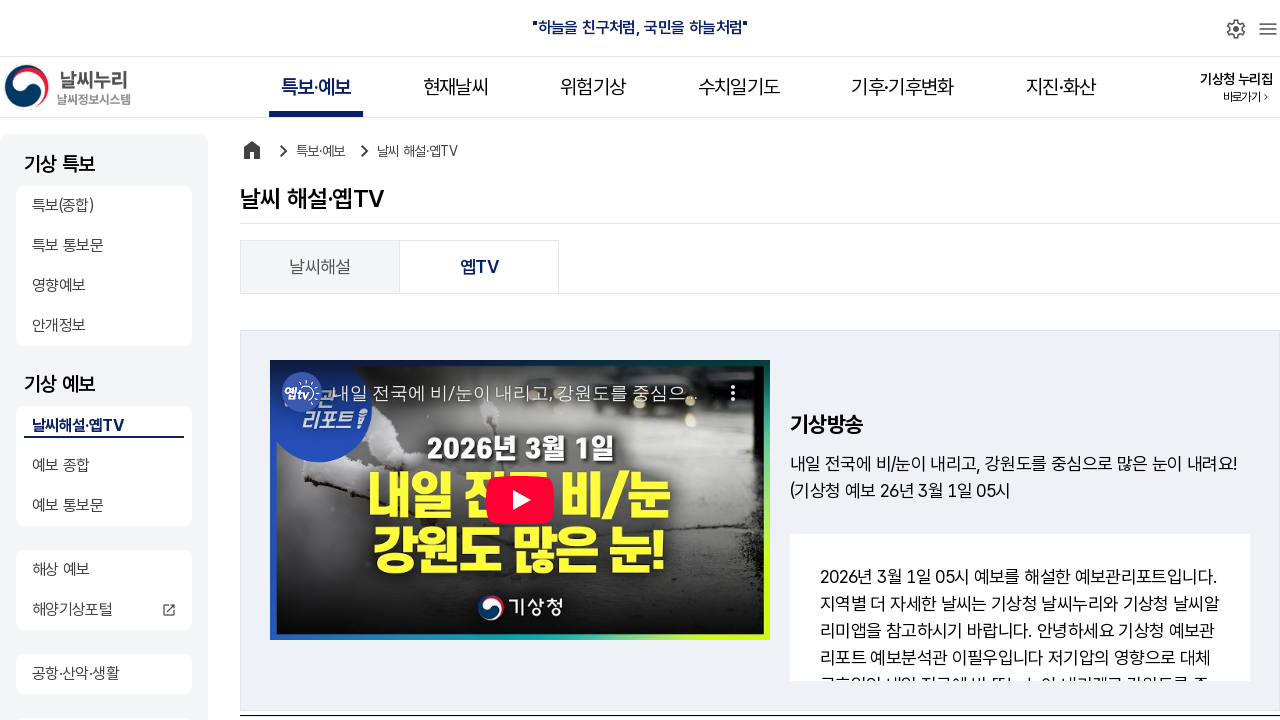

Verified first weather paragraph is visible
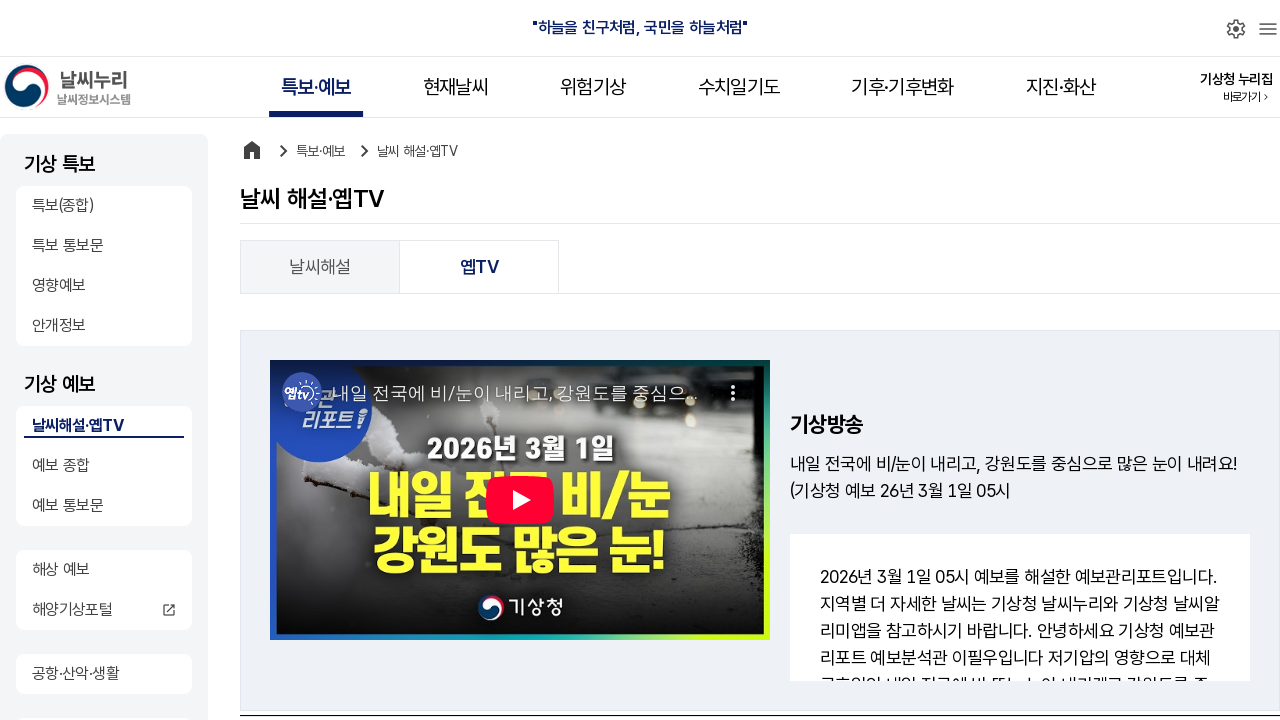

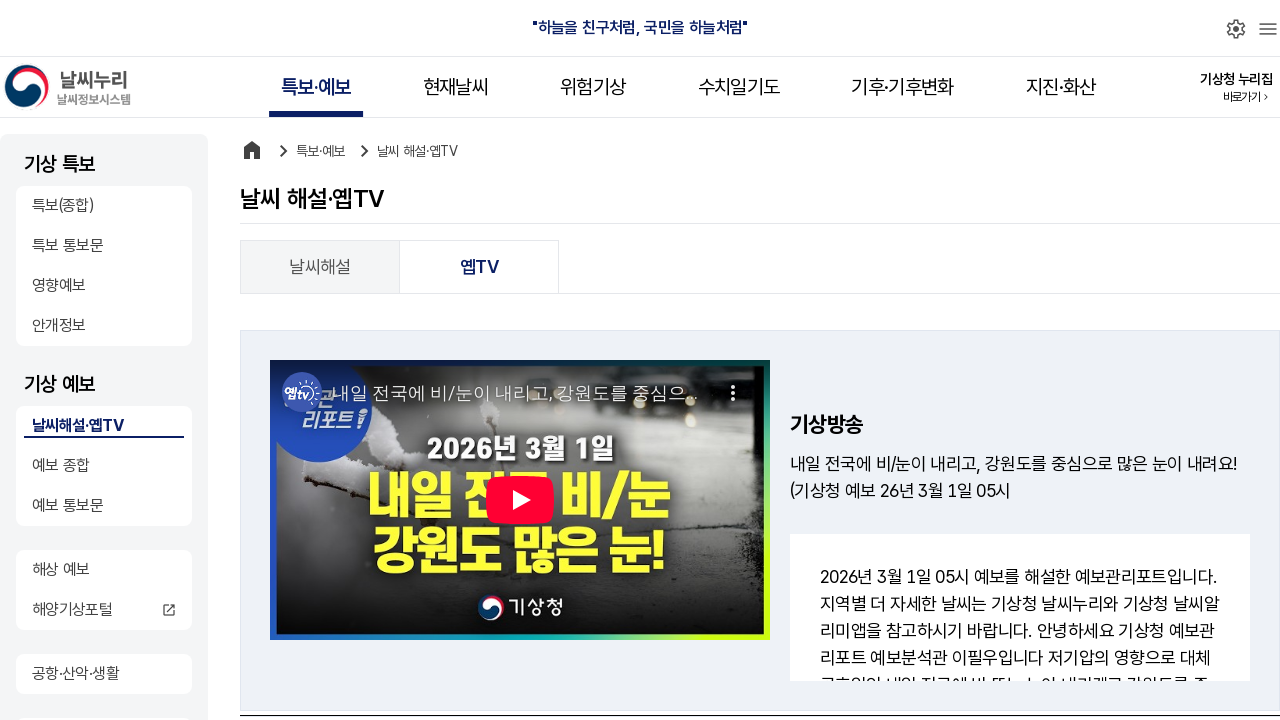